Tests keyboard key press functionality by sending SPACE and TAB keys to a page and verifying the result text displays the correct key pressed.

Starting URL: http://the-internet.herokuapp.com/key_presses

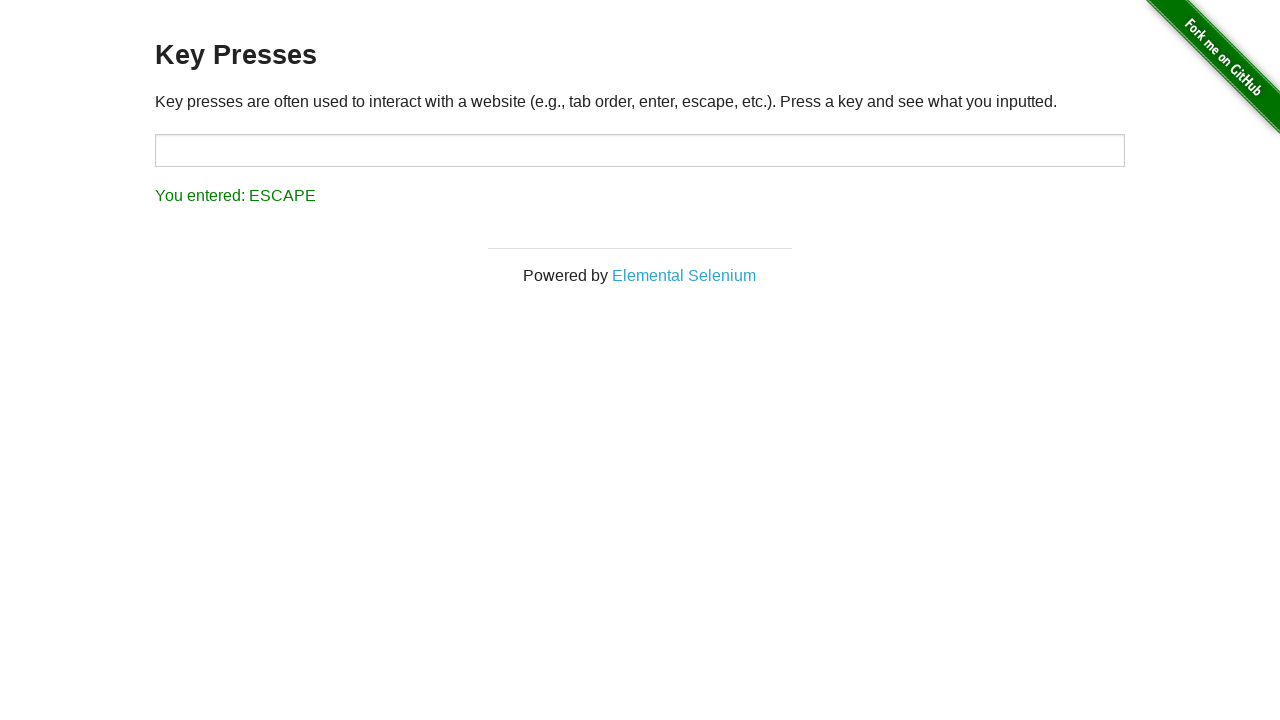

Pressed SPACE key on example element on .example
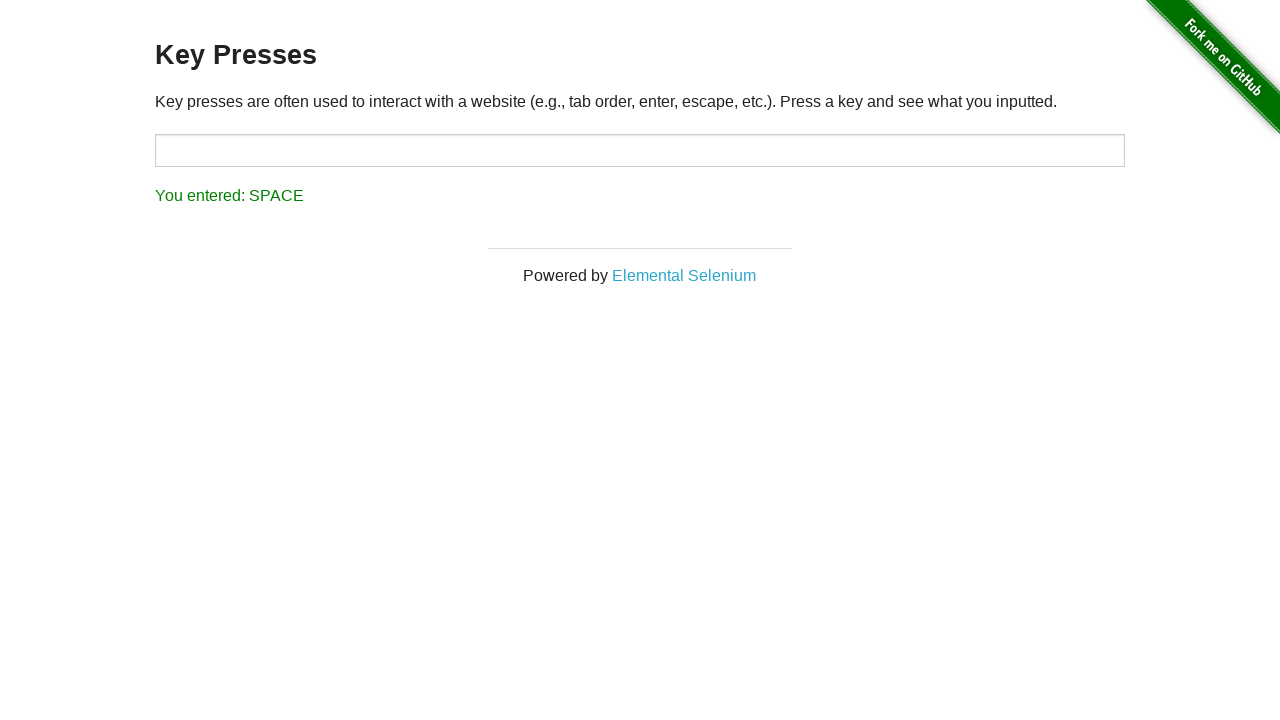

Retrieved result text after SPACE key press
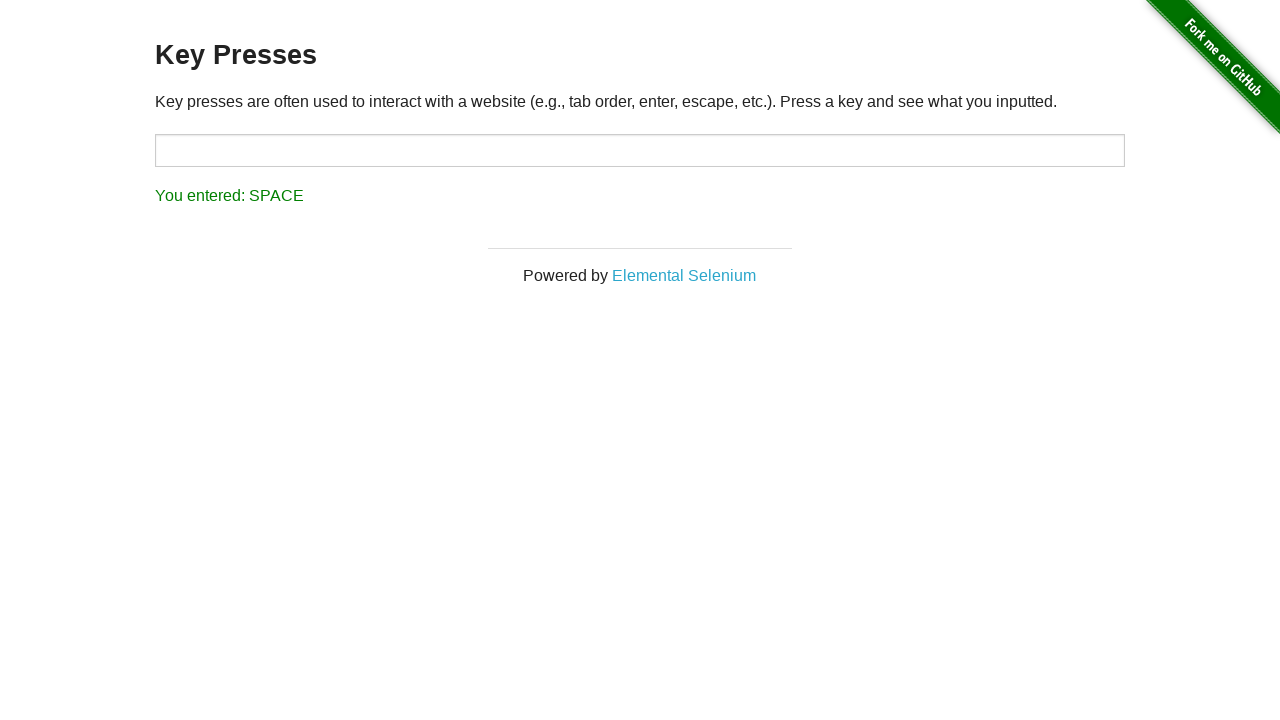

Verified result text displays 'You entered: SPACE'
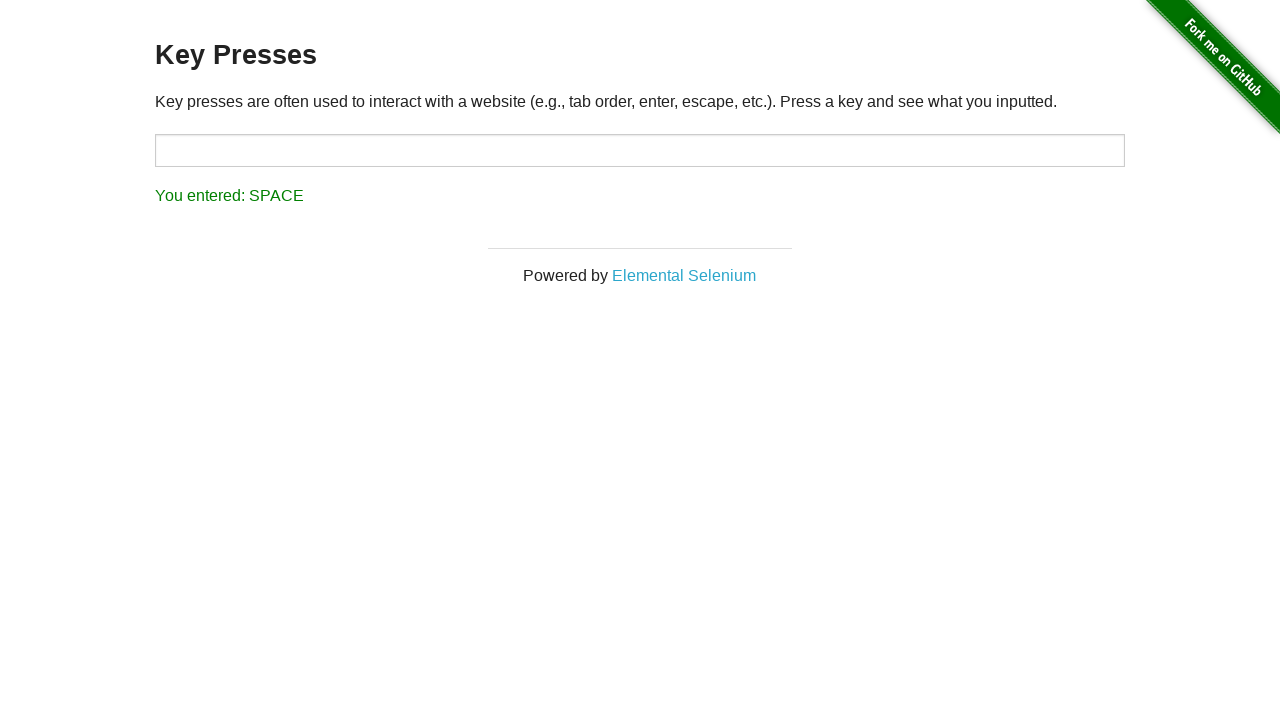

Pressed TAB key on currently focused element
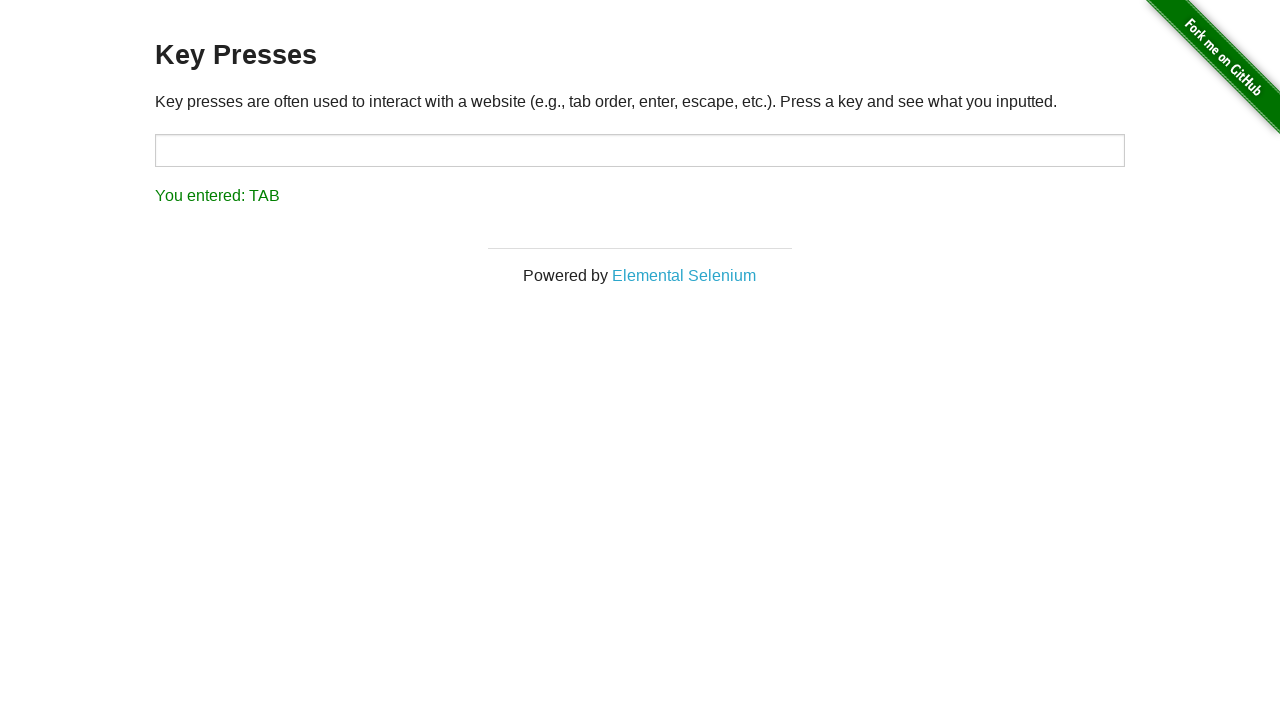

Retrieved result text after TAB key press
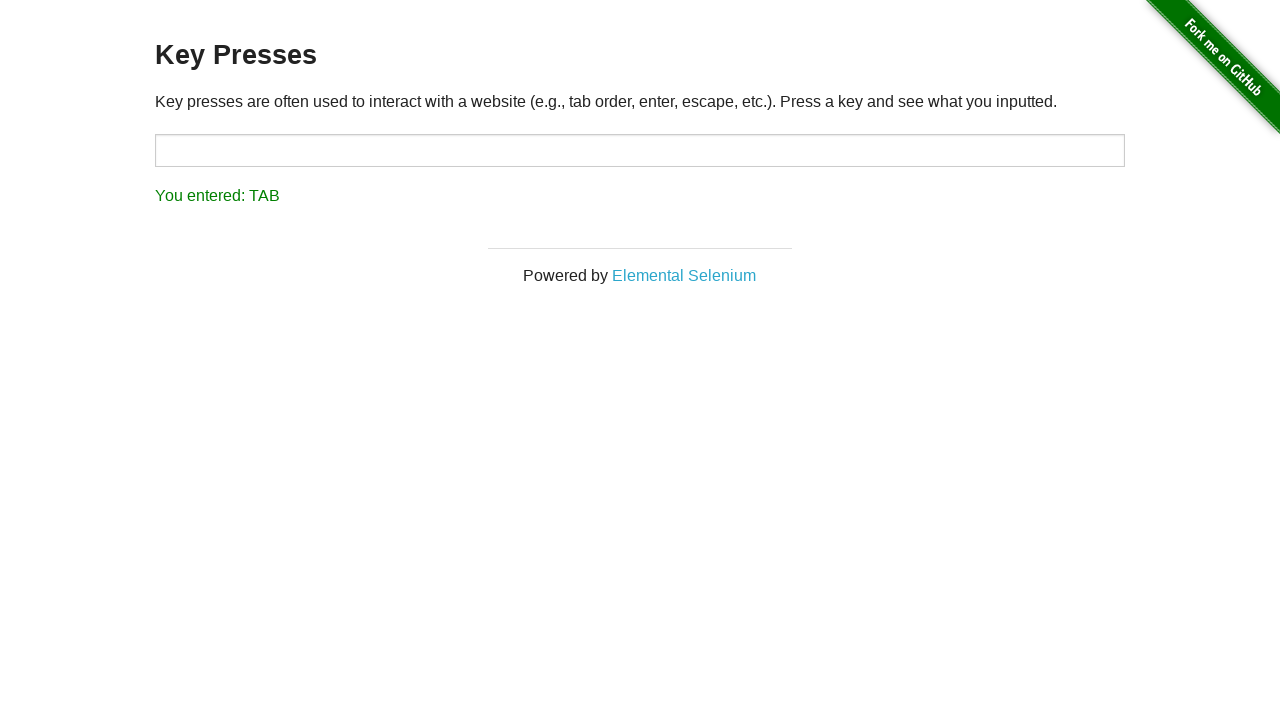

Verified result text displays 'You entered: TAB'
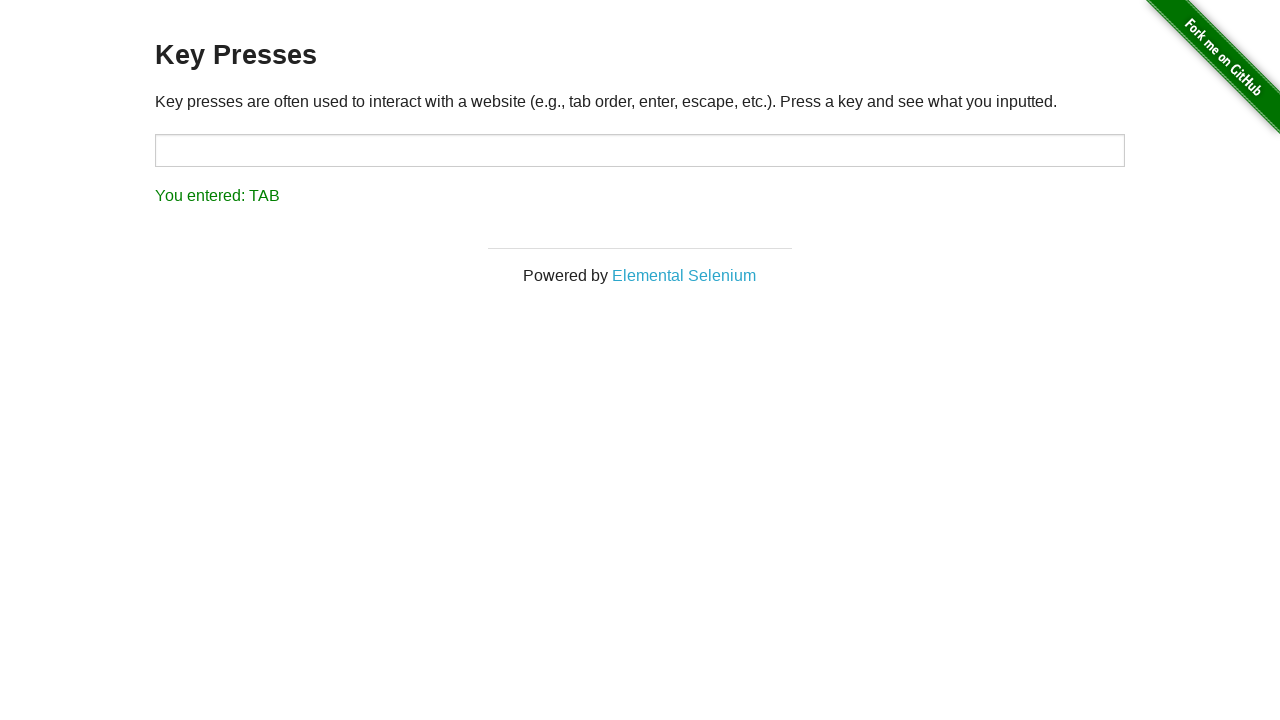

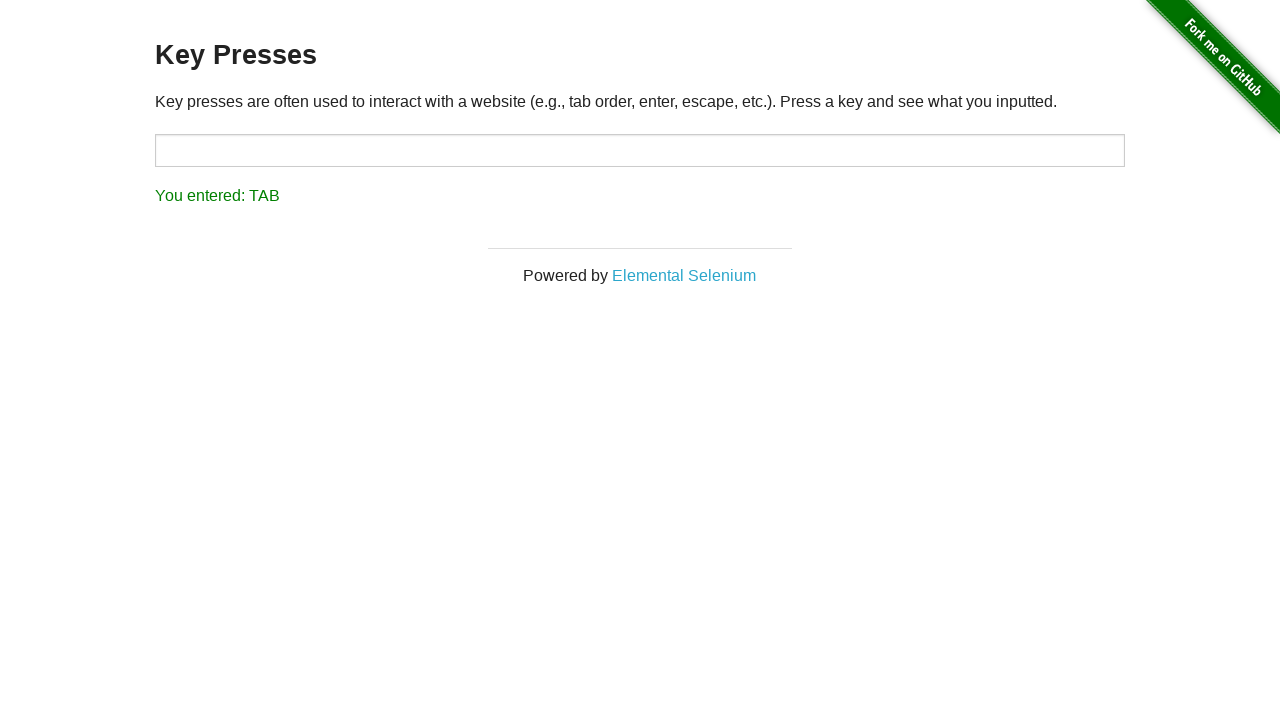